Navigates to the GEICO homepage and validates that the page title contains "GEICO"

Starting URL: https://www.geico.com/

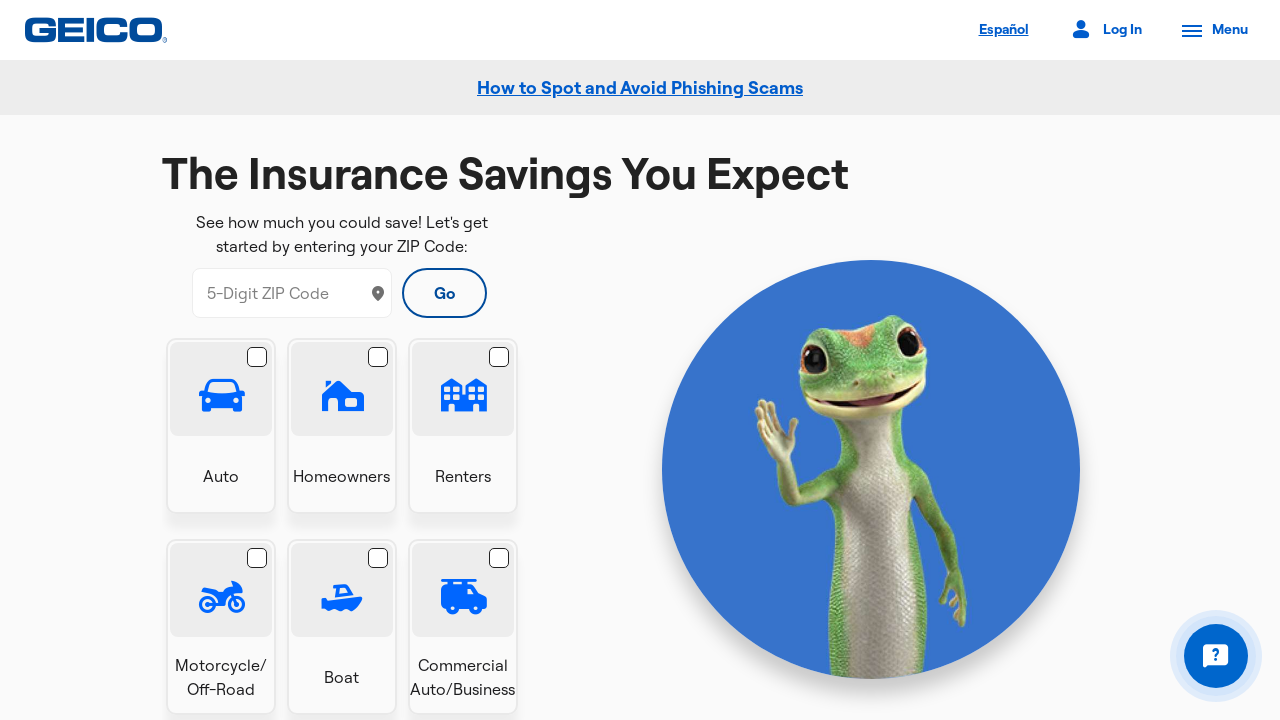

Navigated to GEICO homepage
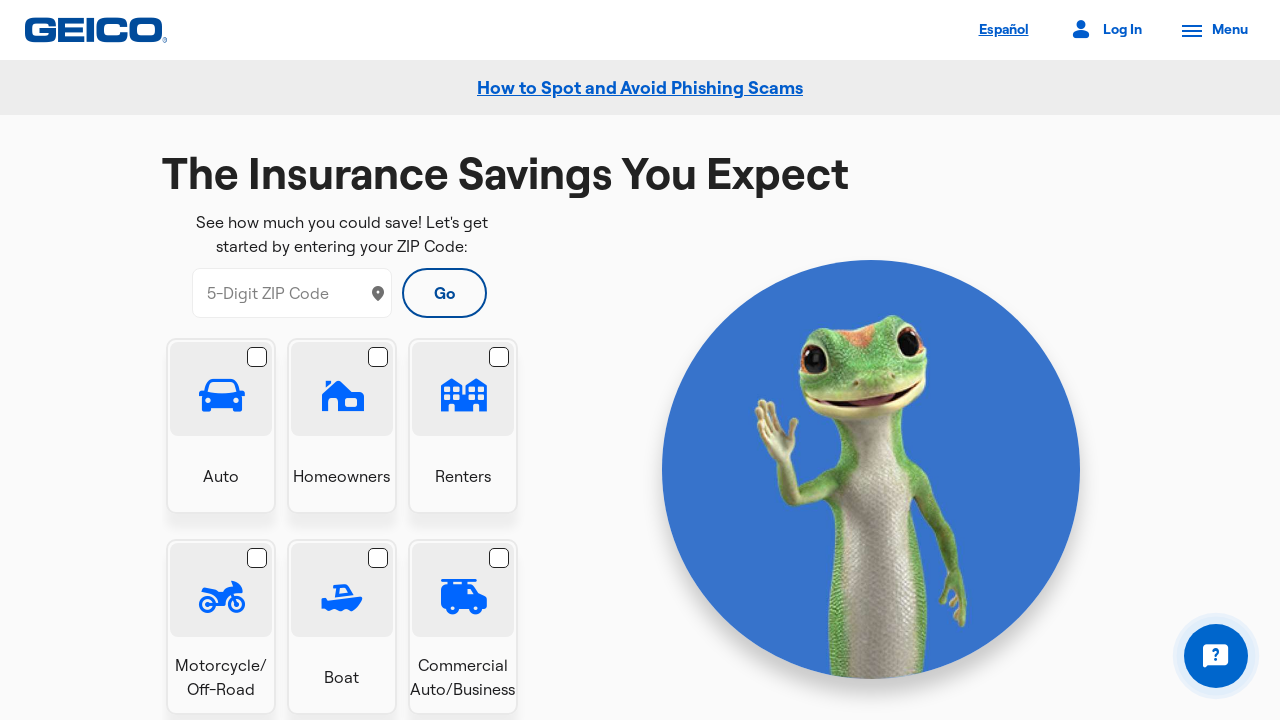

Page loaded with DOM content ready
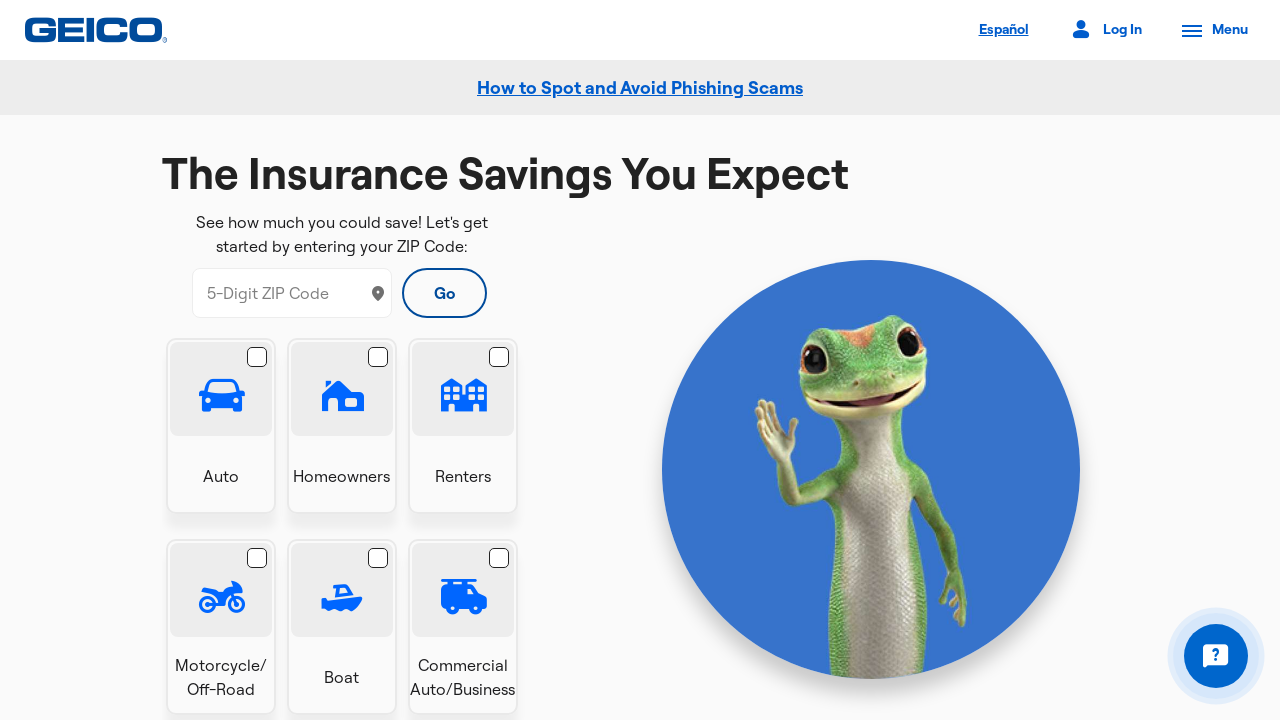

Validated page title contains 'GEICO': An Insurance Company For Your Car And More | GEICO
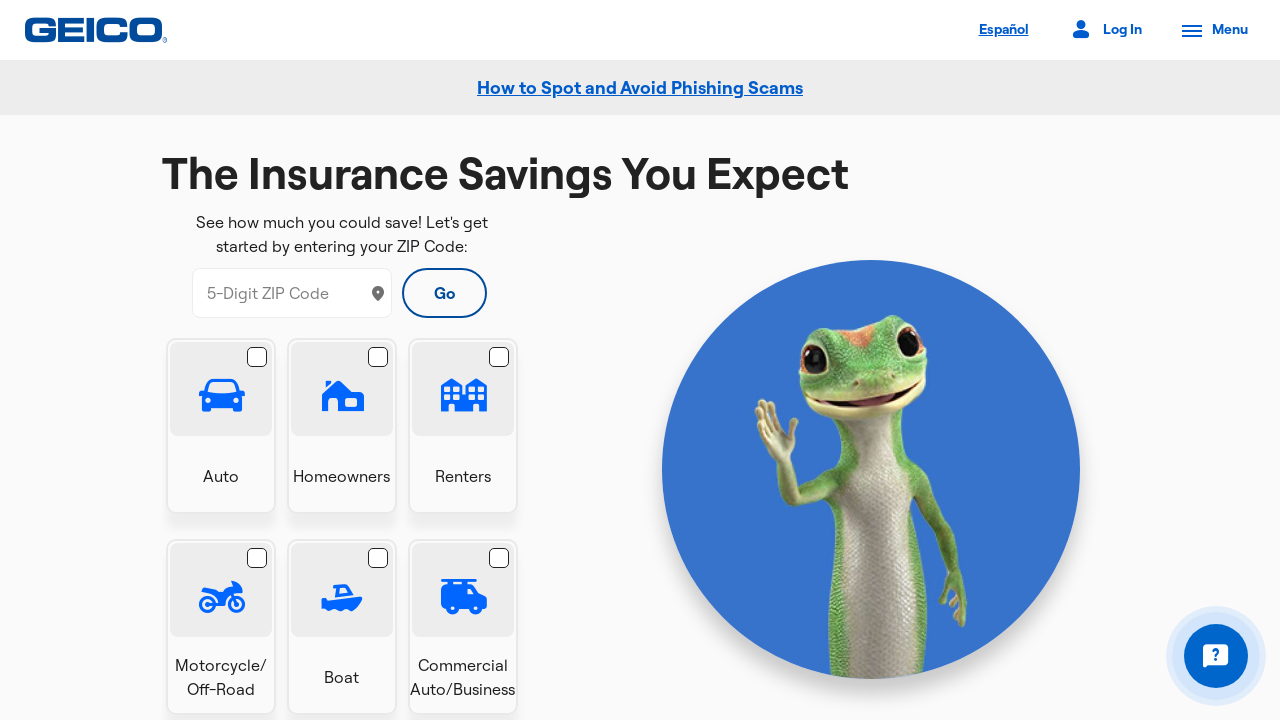

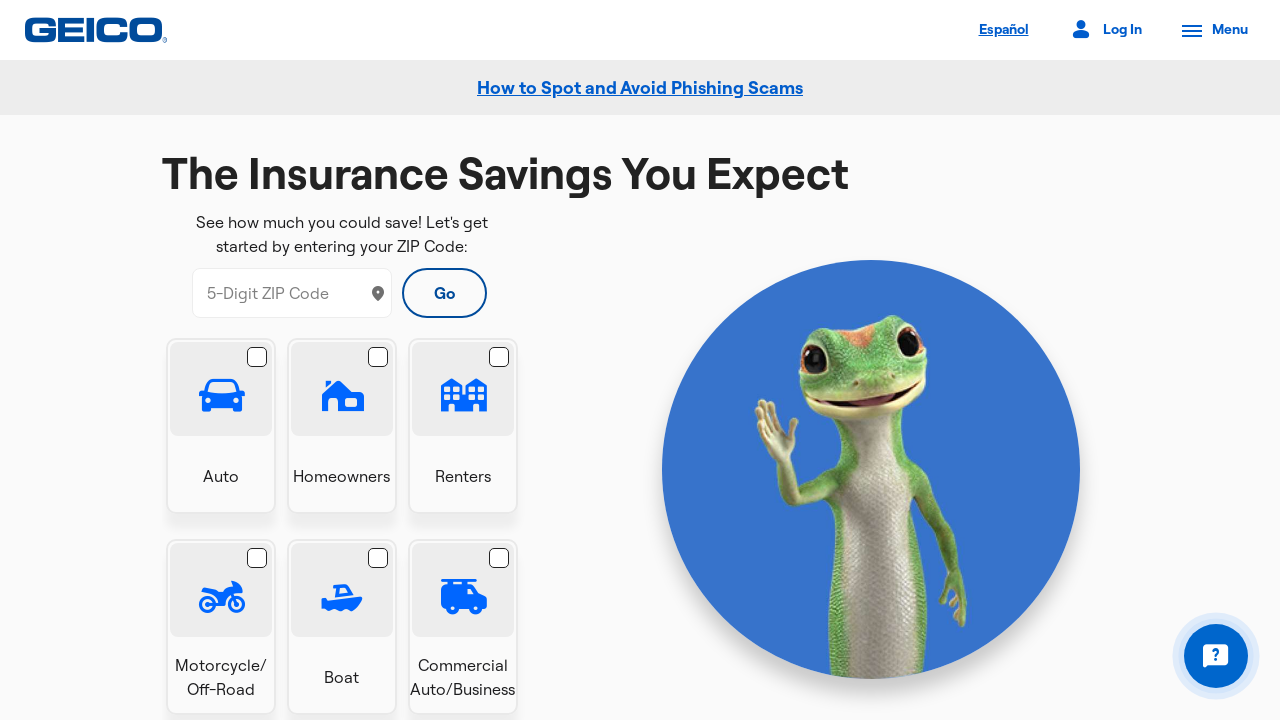